Tests form interaction by extracting an attribute value from an image element, calculating a mathematical result, filling in the answer, selecting checkbox and radio button options, and submitting the form.

Starting URL: https://suninjuly.github.io/get_attribute.html

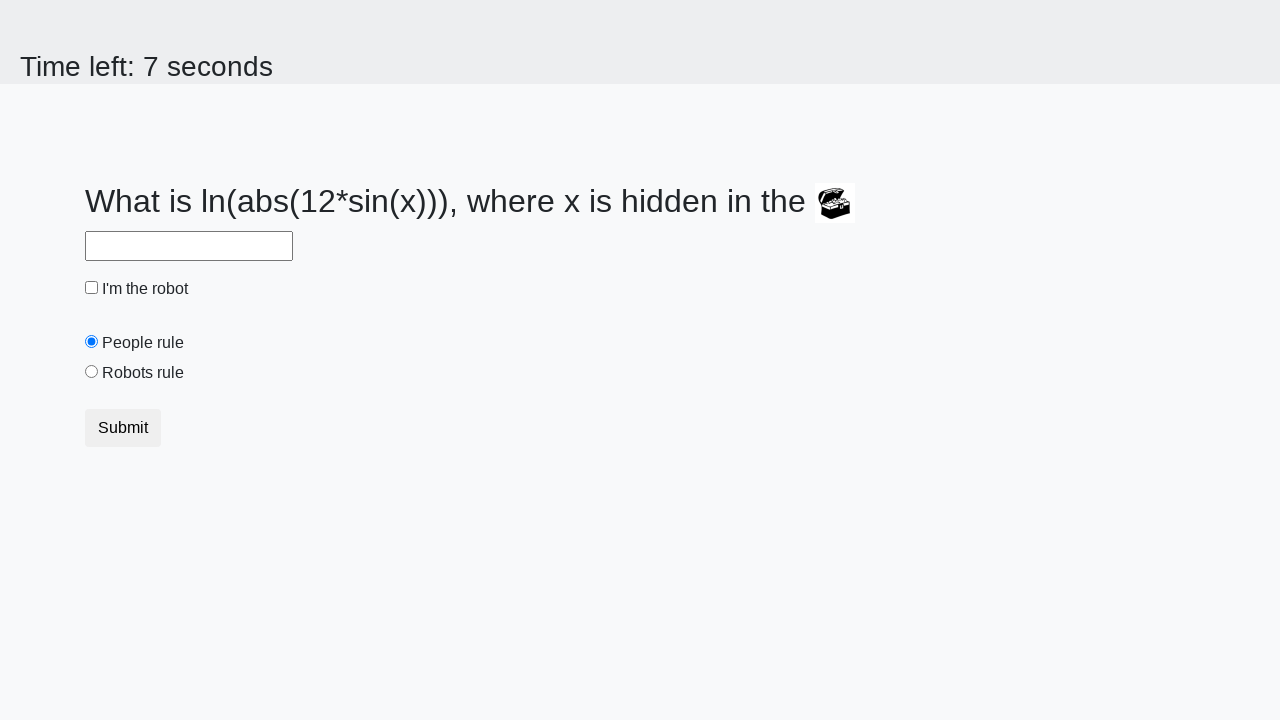

Located treasure image element
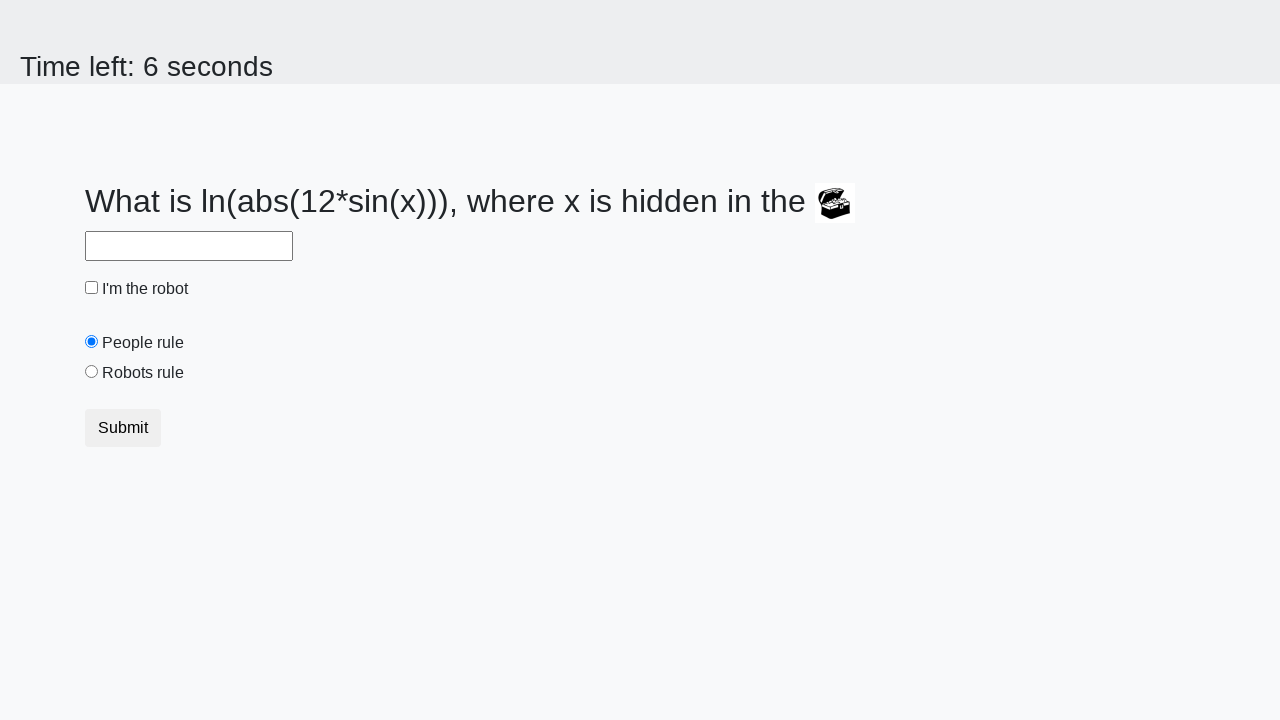

Extracted valuex attribute: 327
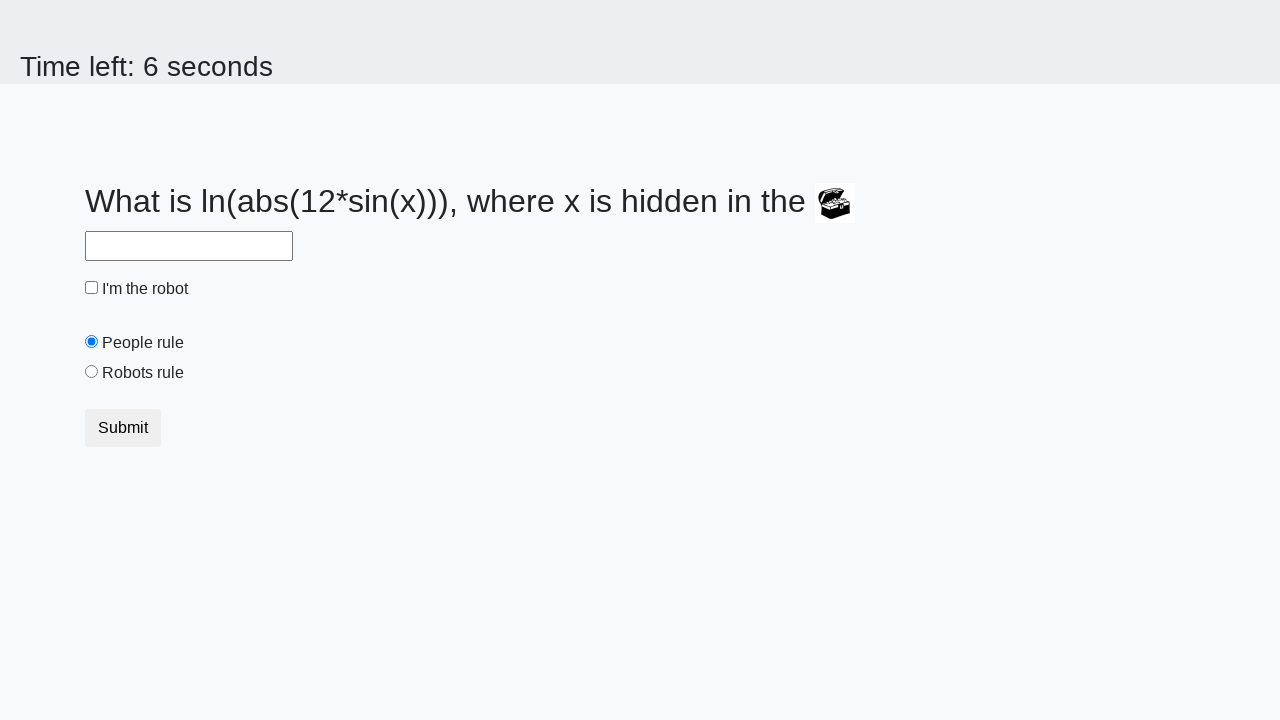

Calculated answer using formula: 1.1790295919547127
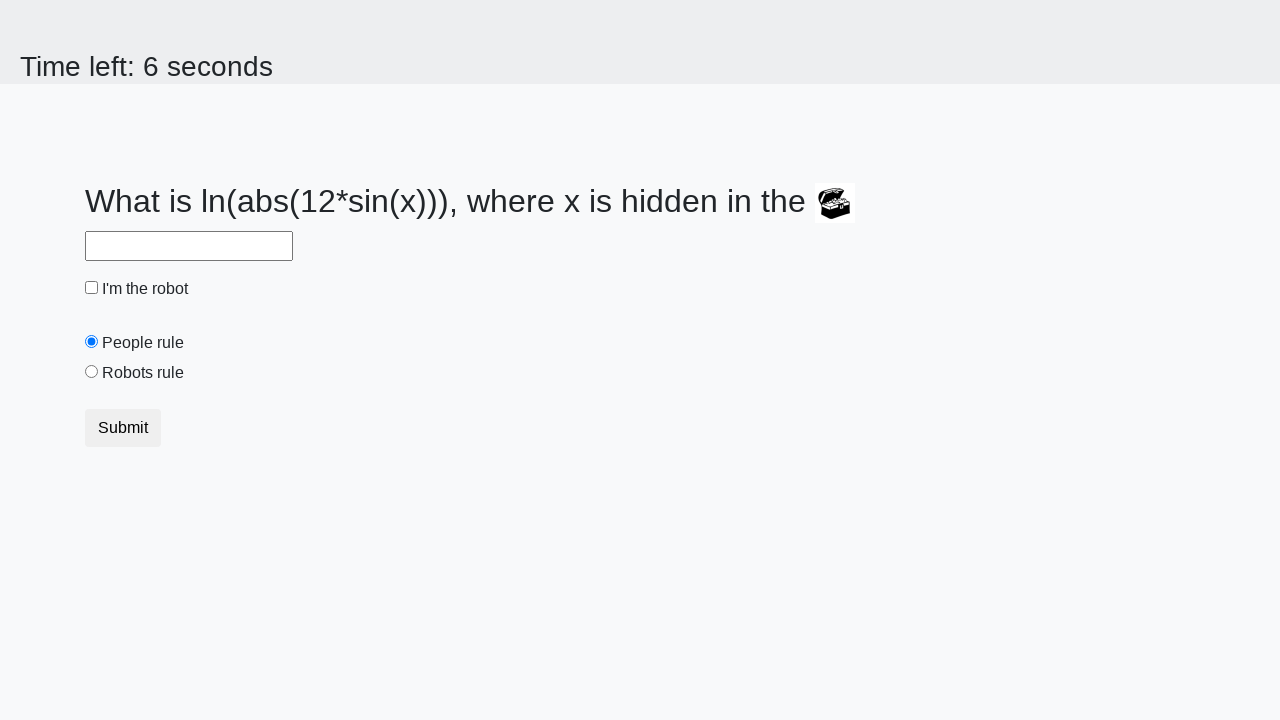

Filled answer field with calculated value on #answer
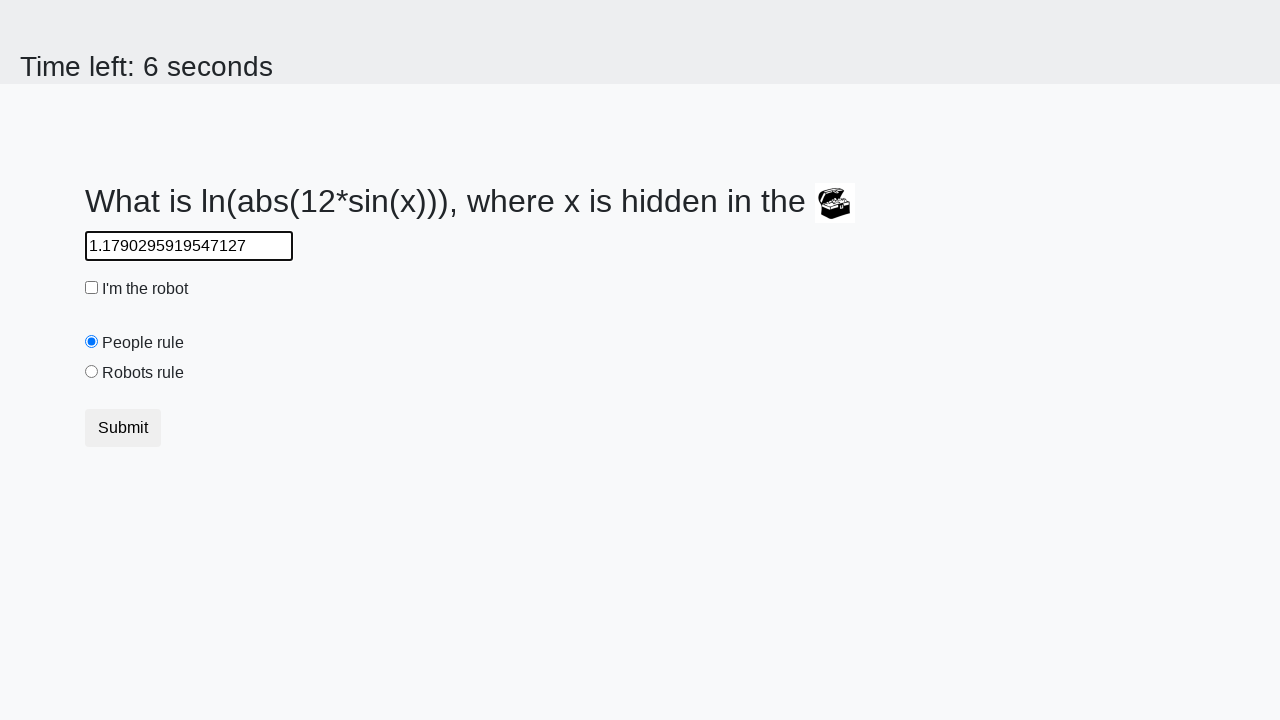

Clicked robot checkbox at (92, 288) on #robotCheckbox
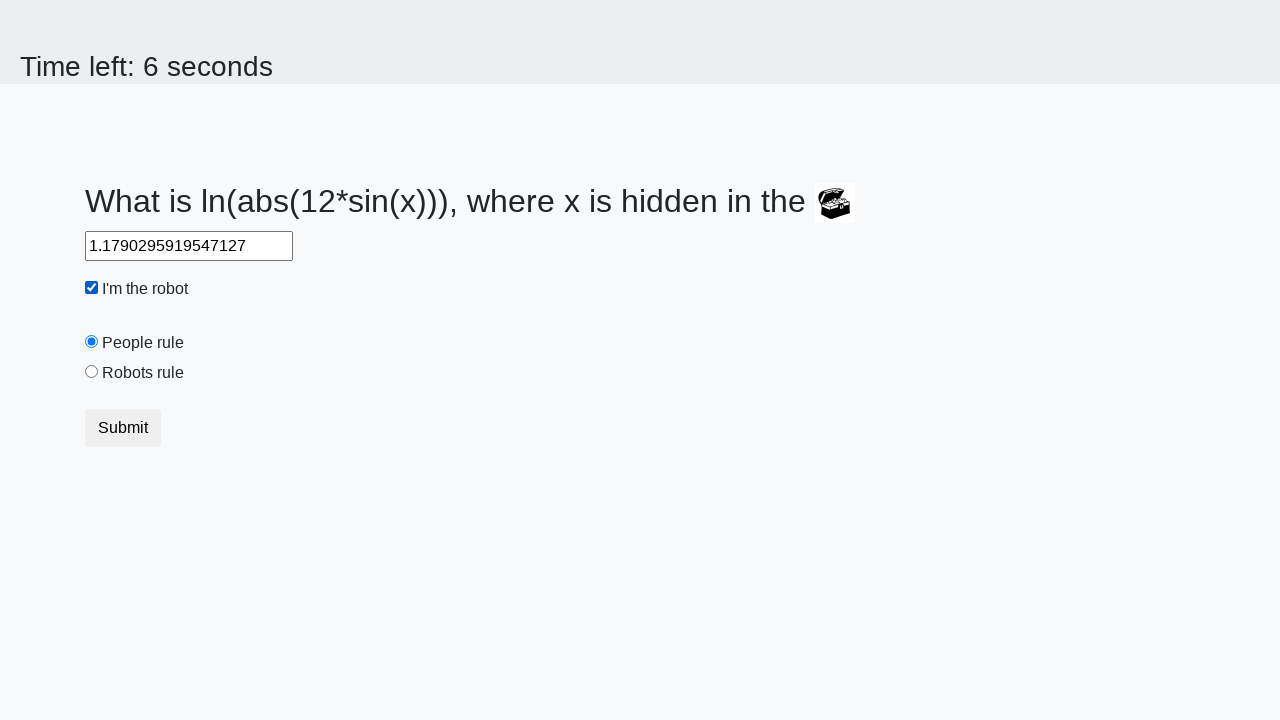

Clicked robots rule radio button at (92, 372) on #robotsRule
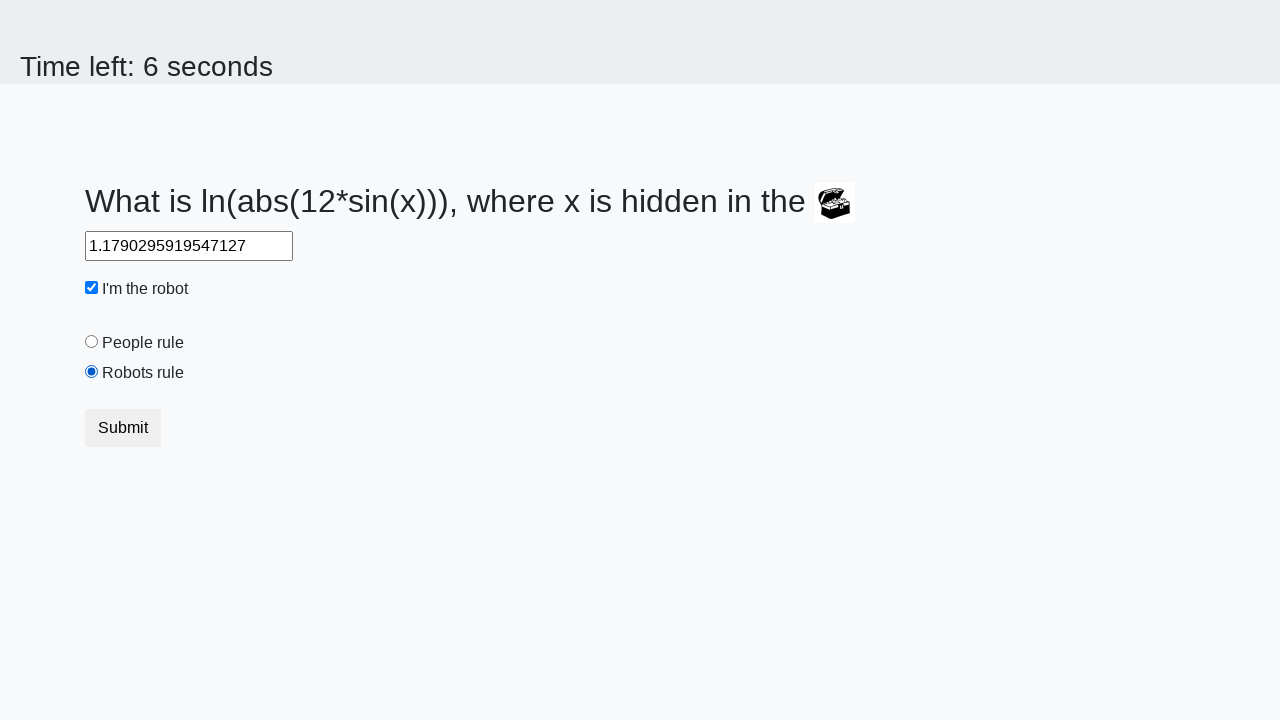

Submitted form at (123, 428) on [type='submit']
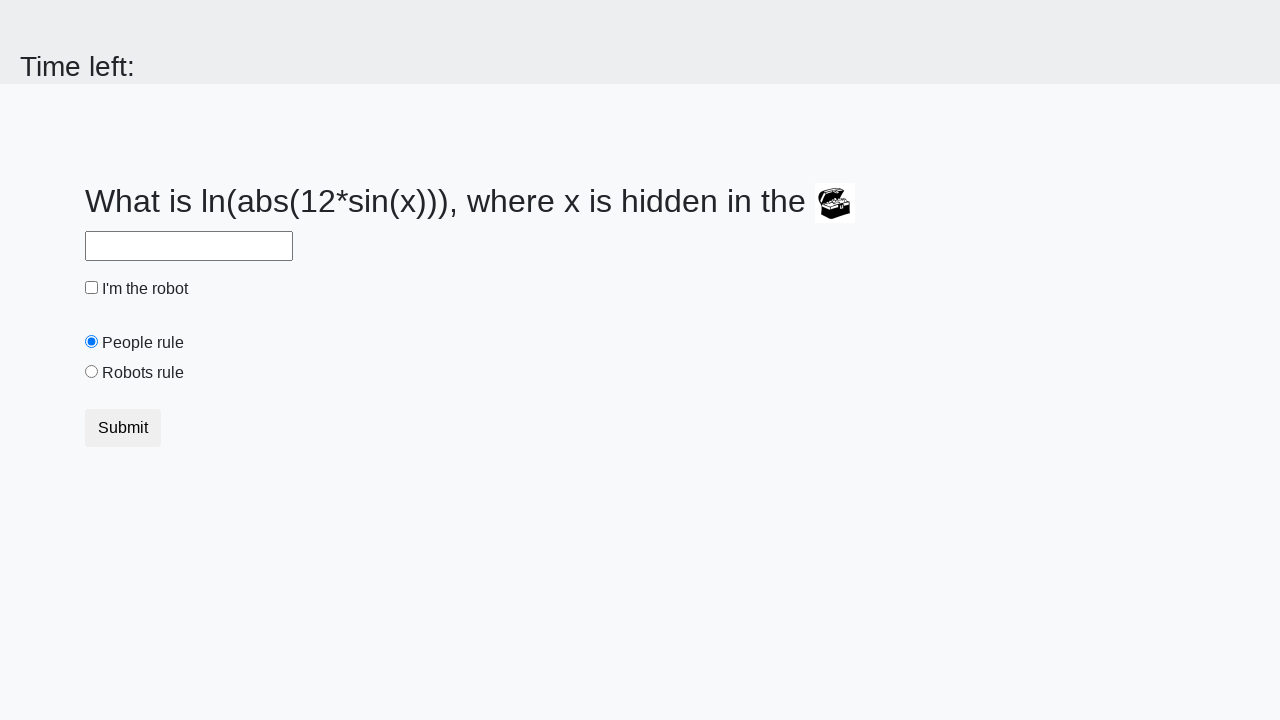

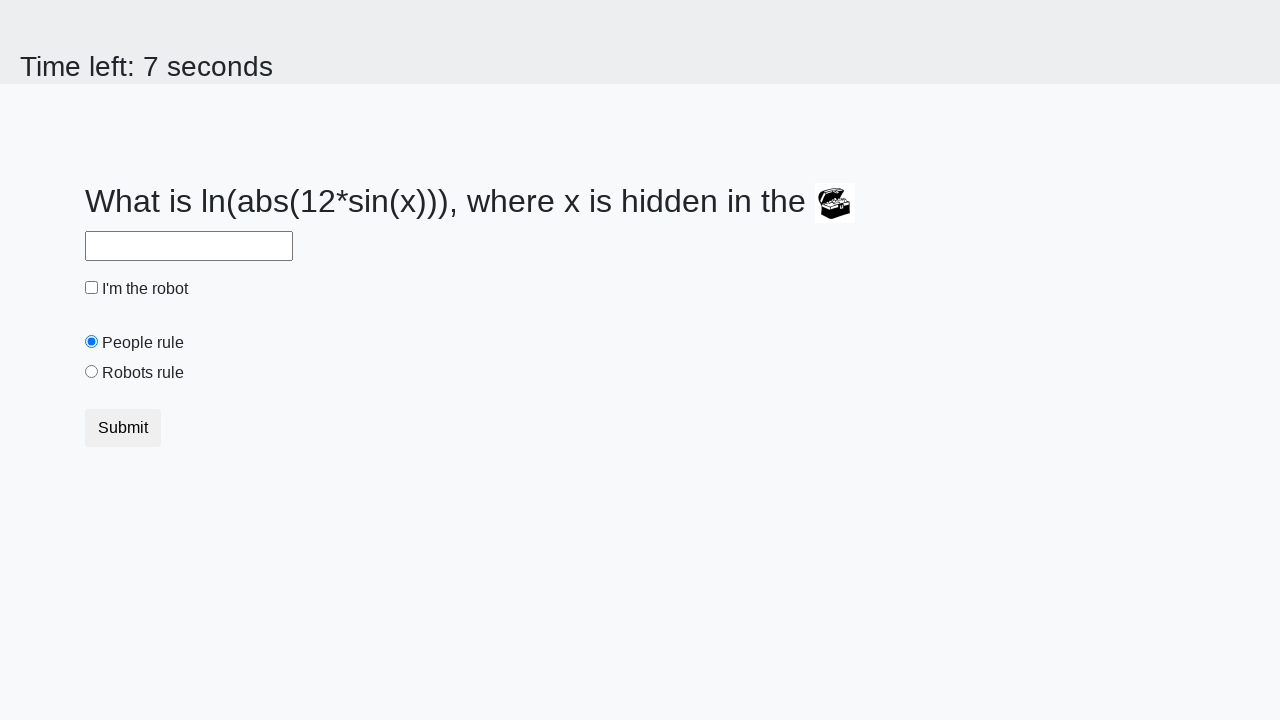